Tests browser navigation capabilities by navigating to a contacts app, then using browser history controls (back, forward) and page refresh

Starting URL: https://contacts-app.tobbymarshall815.vercel.app/home

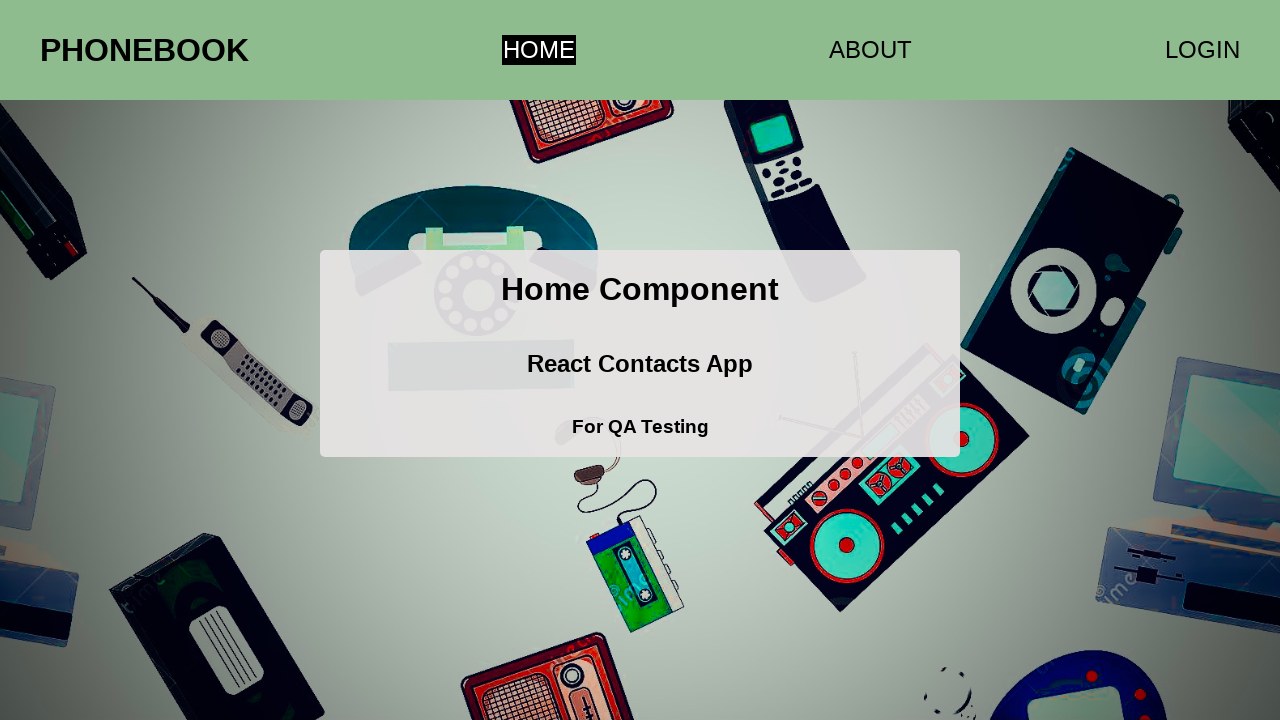

Navigated back in browser history
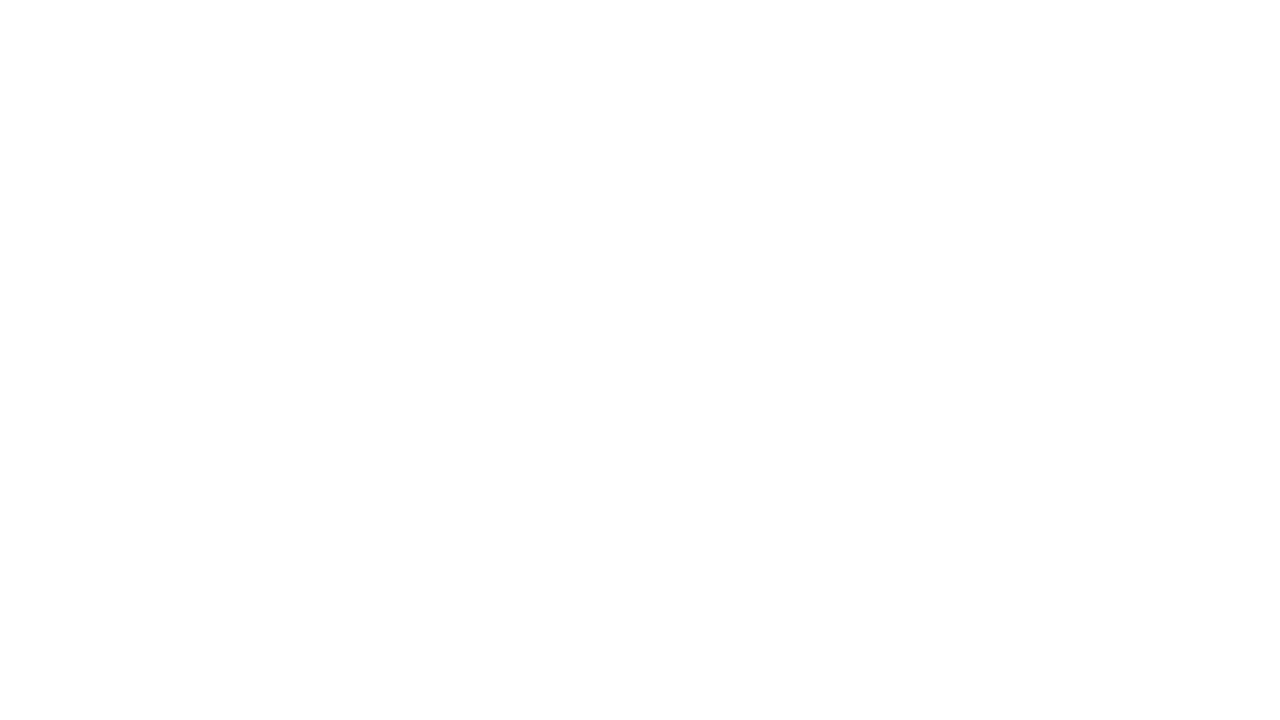

Navigated forward in browser history
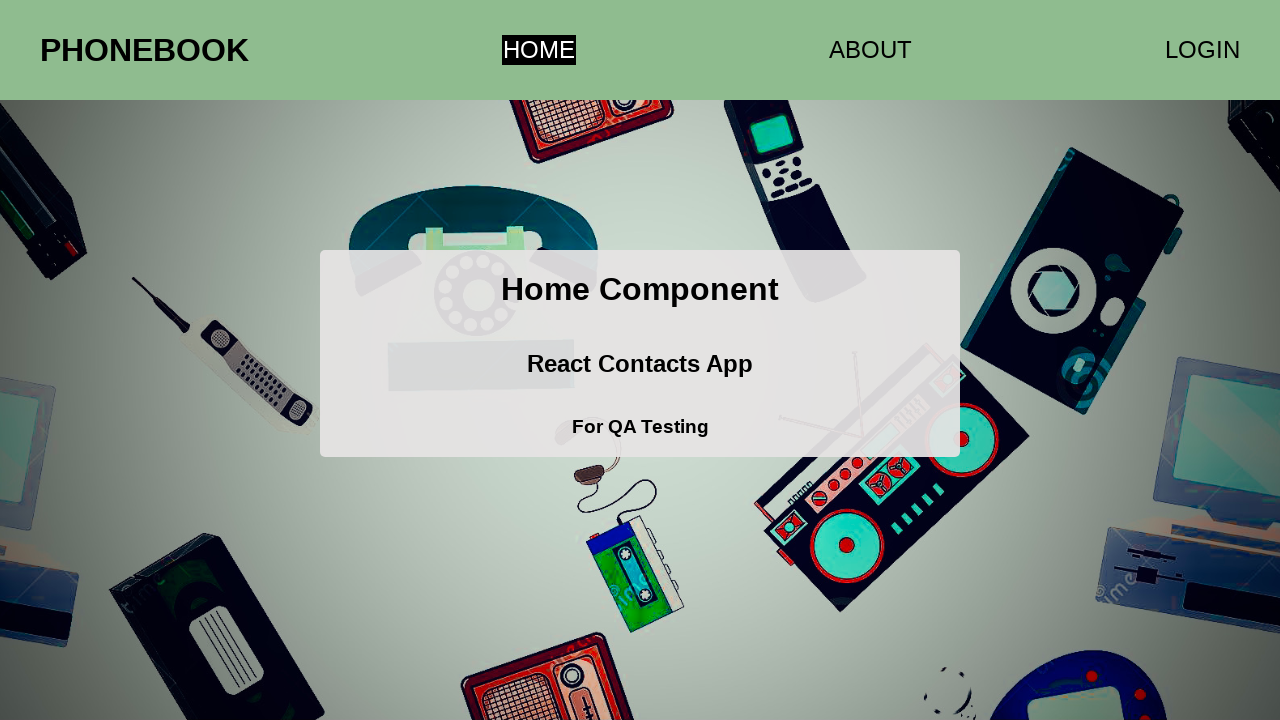

Refreshed the current page
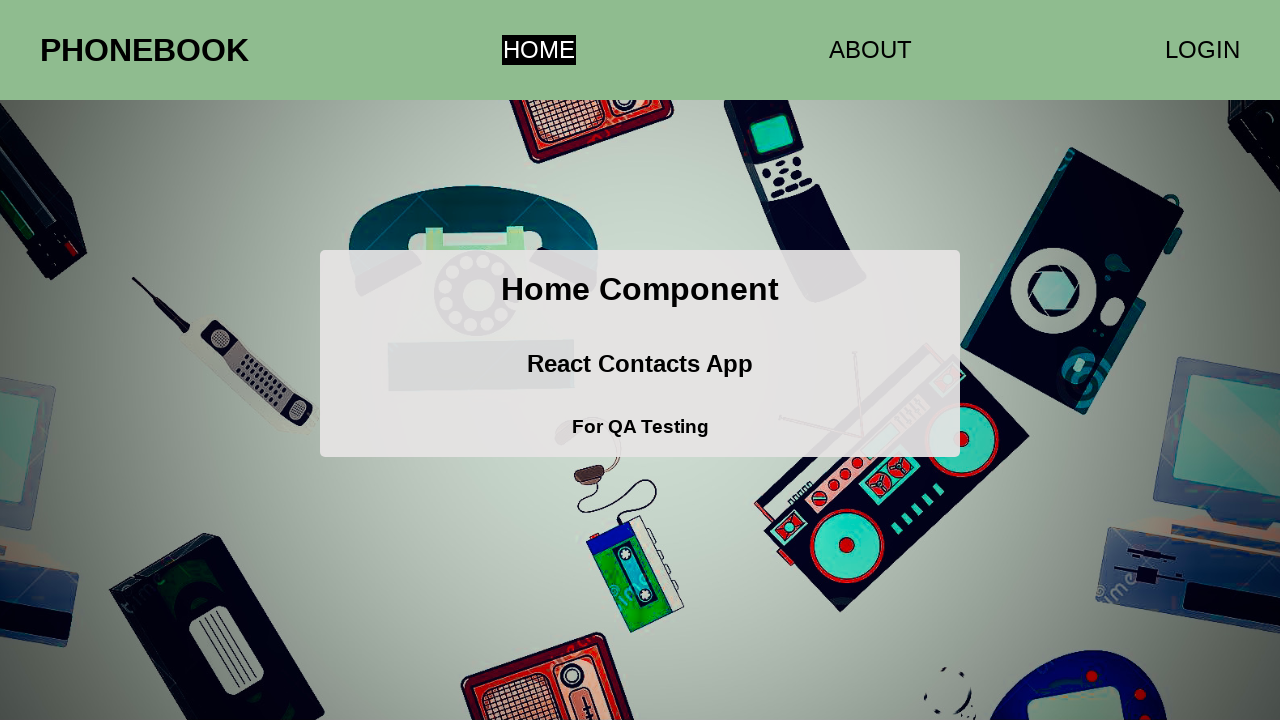

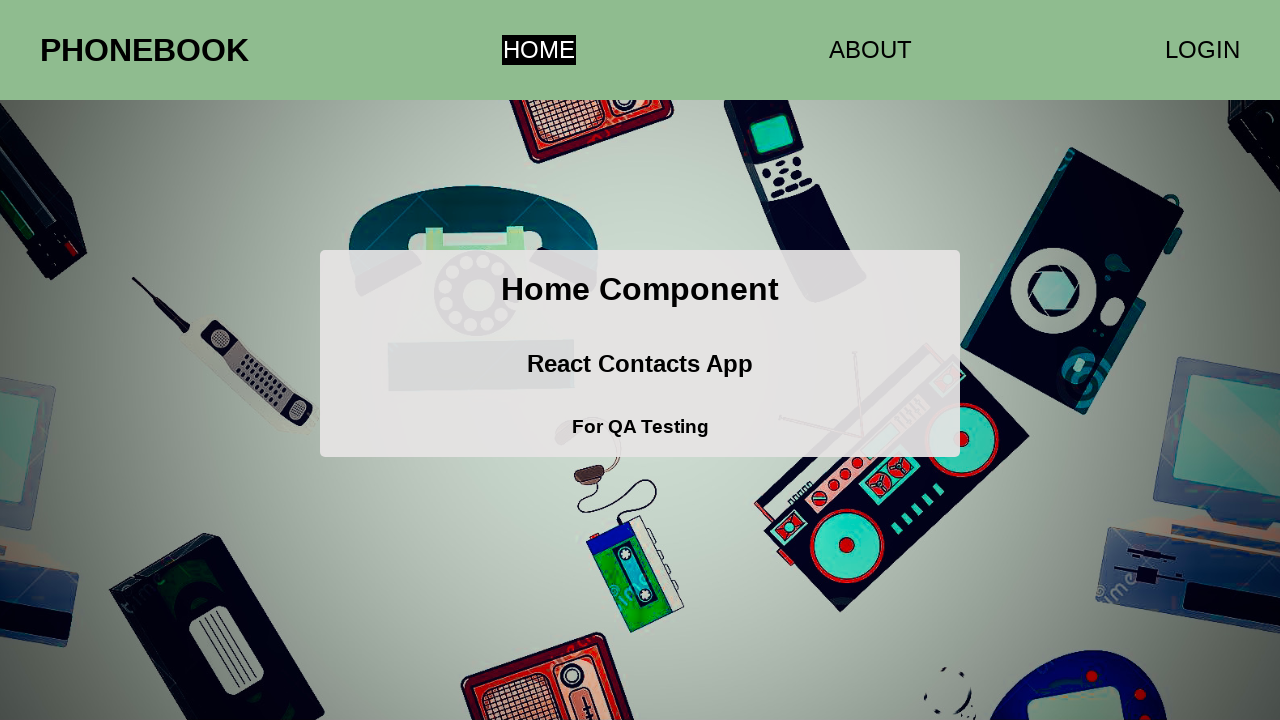